Tests relative locators on an Angular practice page by interacting with form elements using positional relationships (above, below, left of, right of) to locate and interact with labels, inputs, and checkboxes

Starting URL: https://rahulshettyacademy.com/angularpractice/

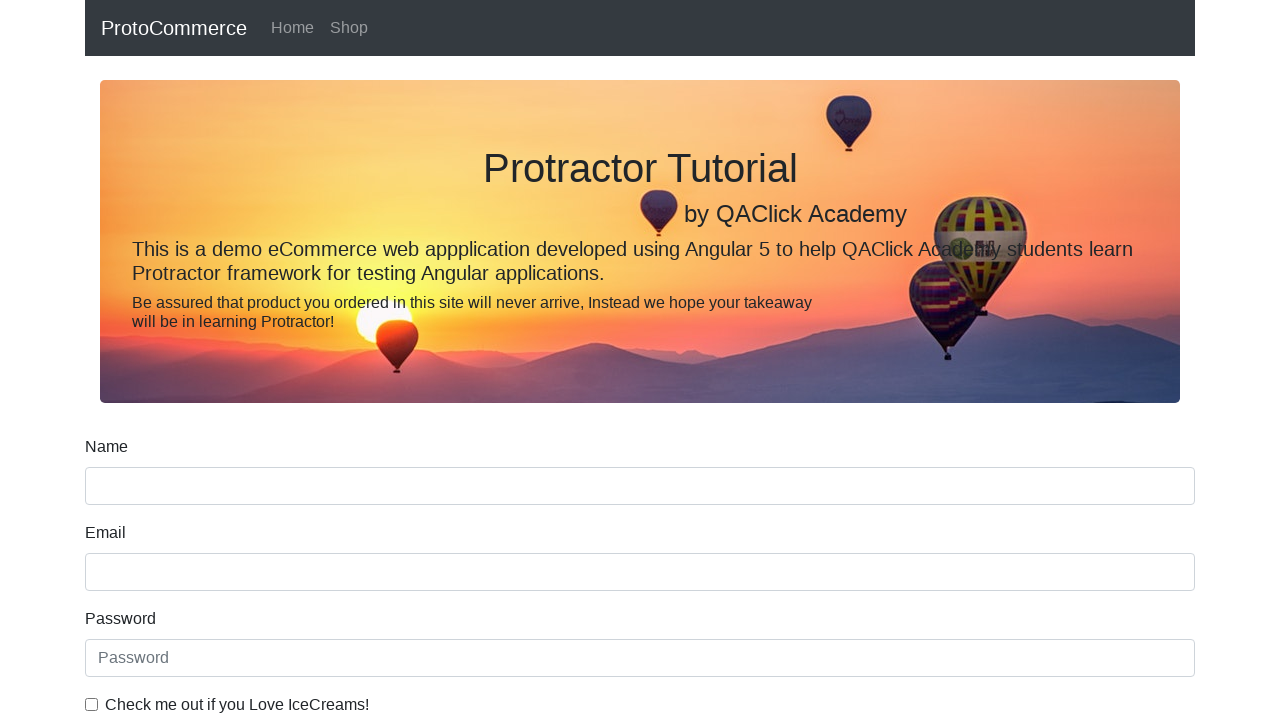

Form loaded - name field selector ready
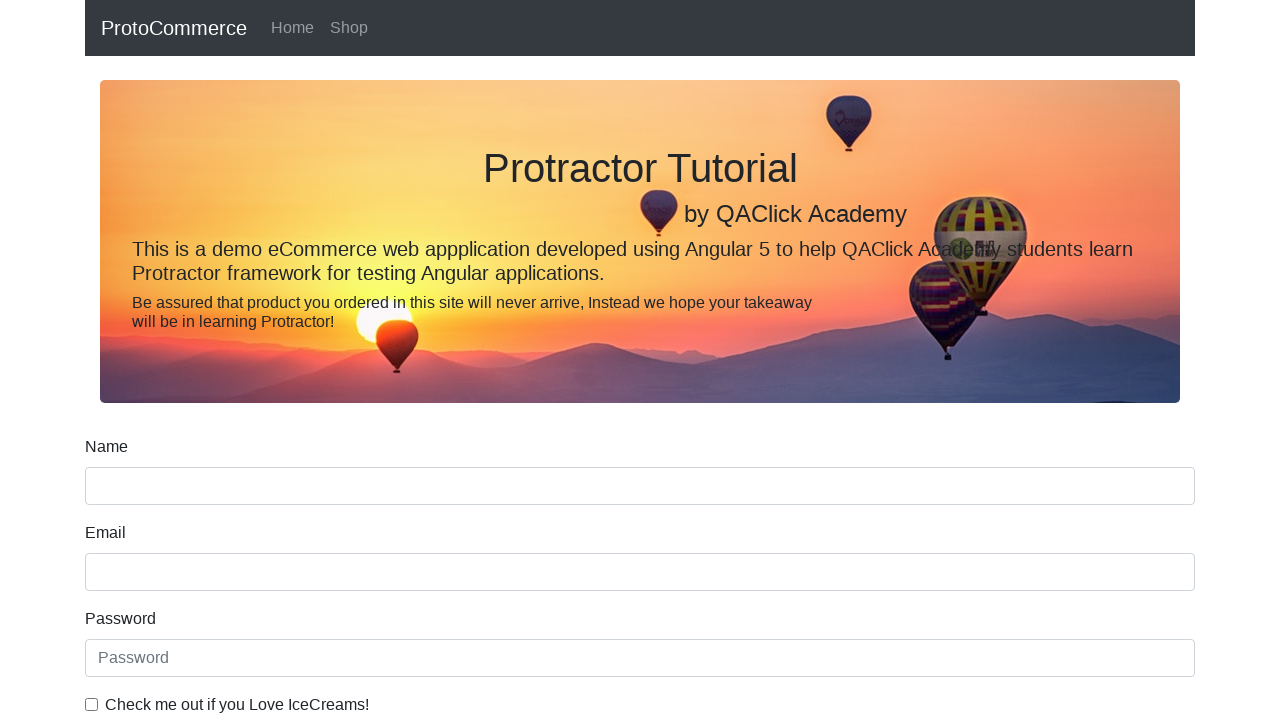

Clicked date of birth input field using relative locator at (640, 412) on input[name='bday']
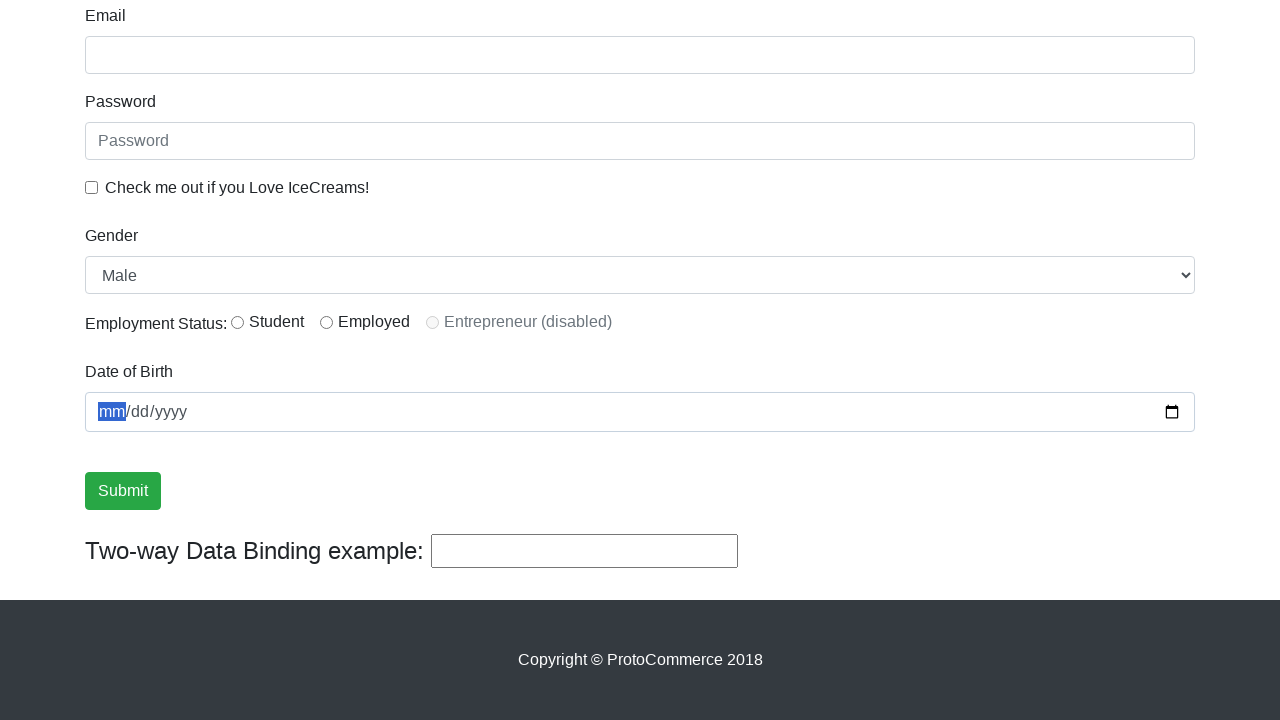

Clicked ice cream checkbox using relative locator at (92, 187) on input#exampleCheck1
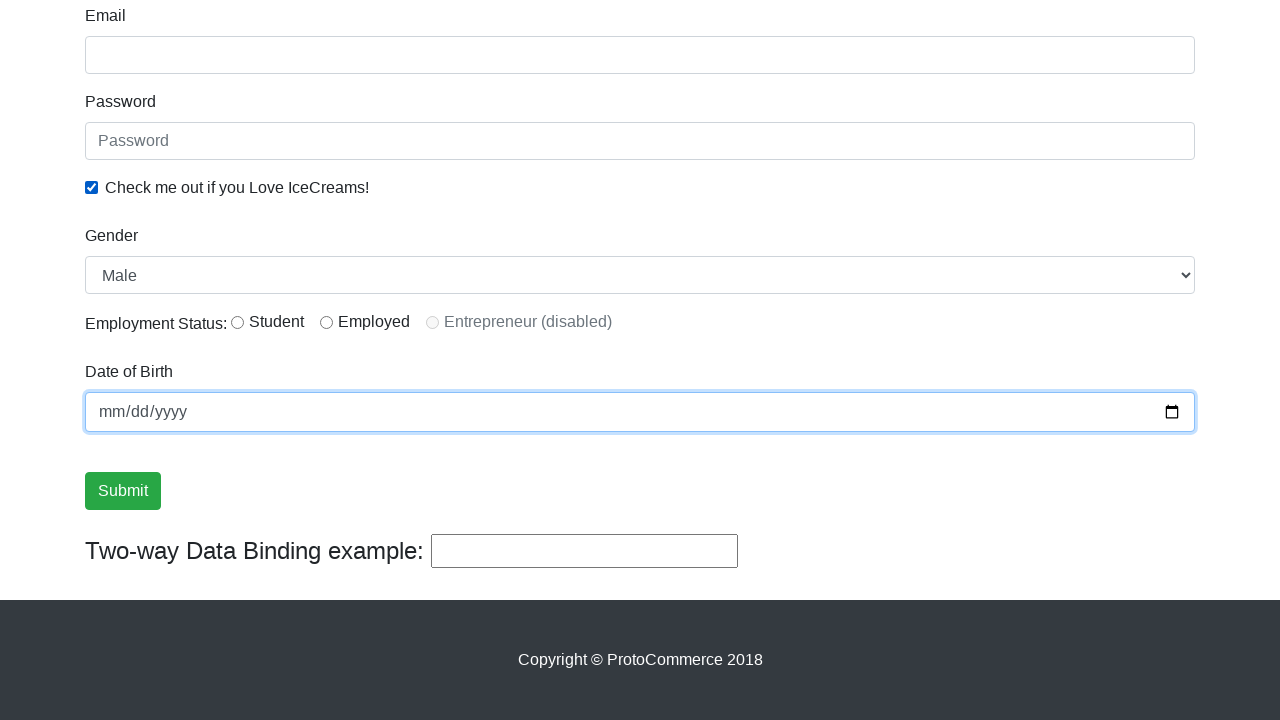

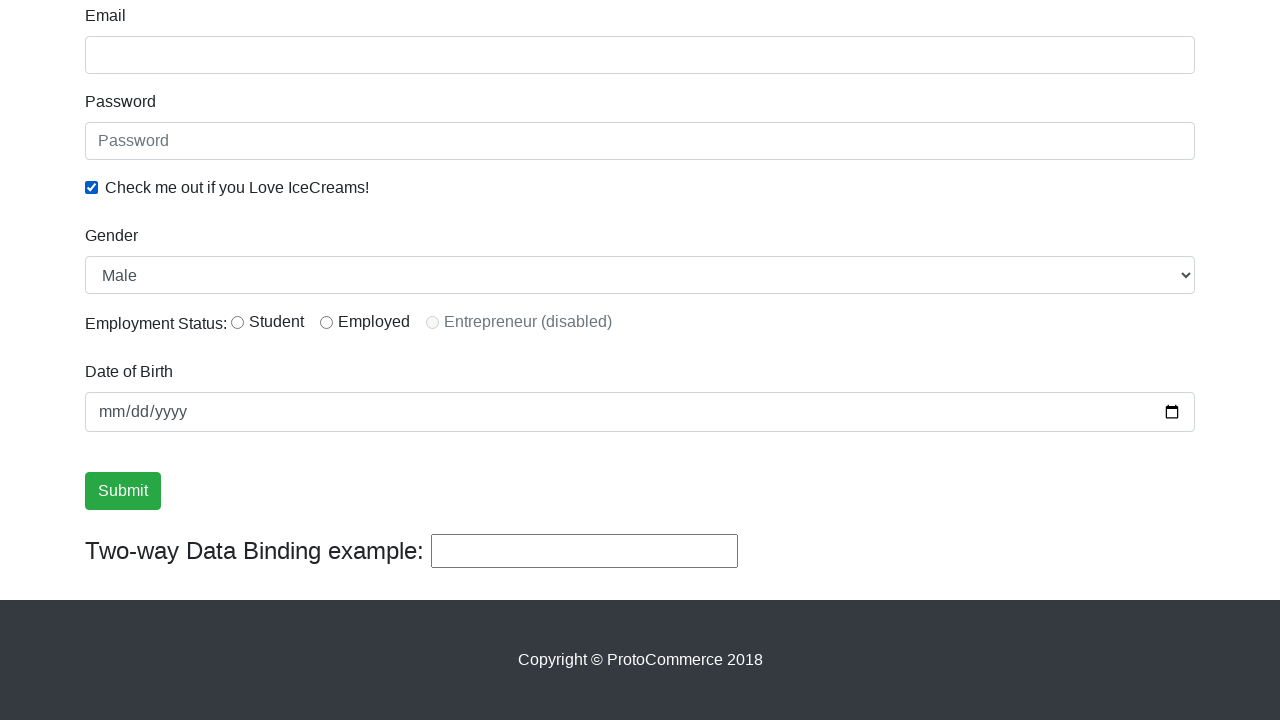